Tests editing a todo item by double-clicking, filling new text, and pressing Enter.

Starting URL: https://demo.playwright.dev/todomvc

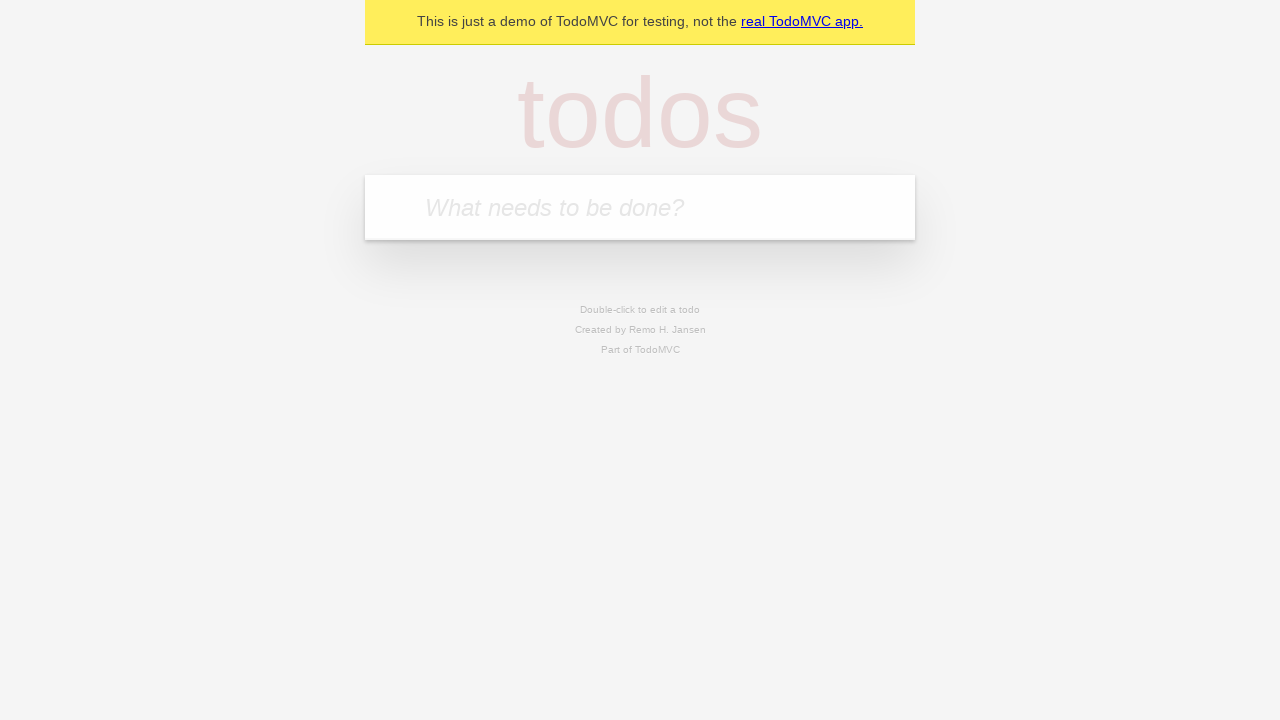

Filled todo input with 'buy some cheese' on internal:attr=[placeholder="What needs to be done?"i]
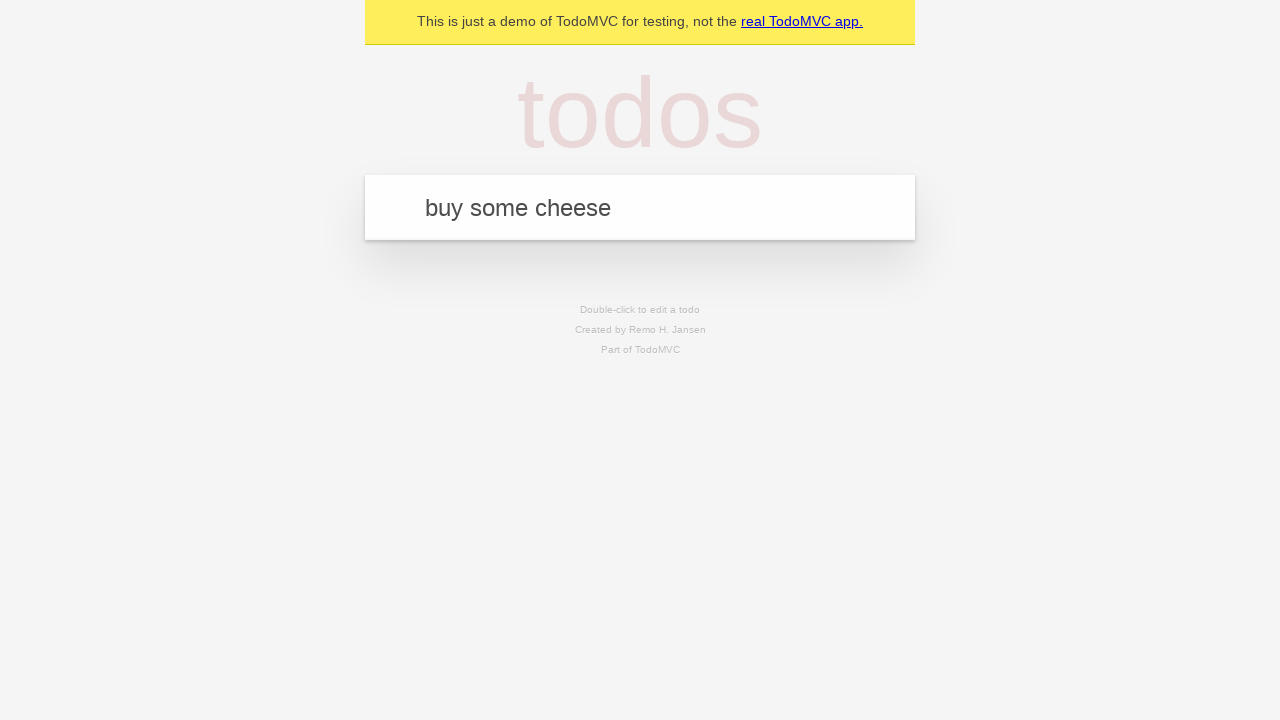

Pressed Enter to create todo 'buy some cheese' on internal:attr=[placeholder="What needs to be done?"i]
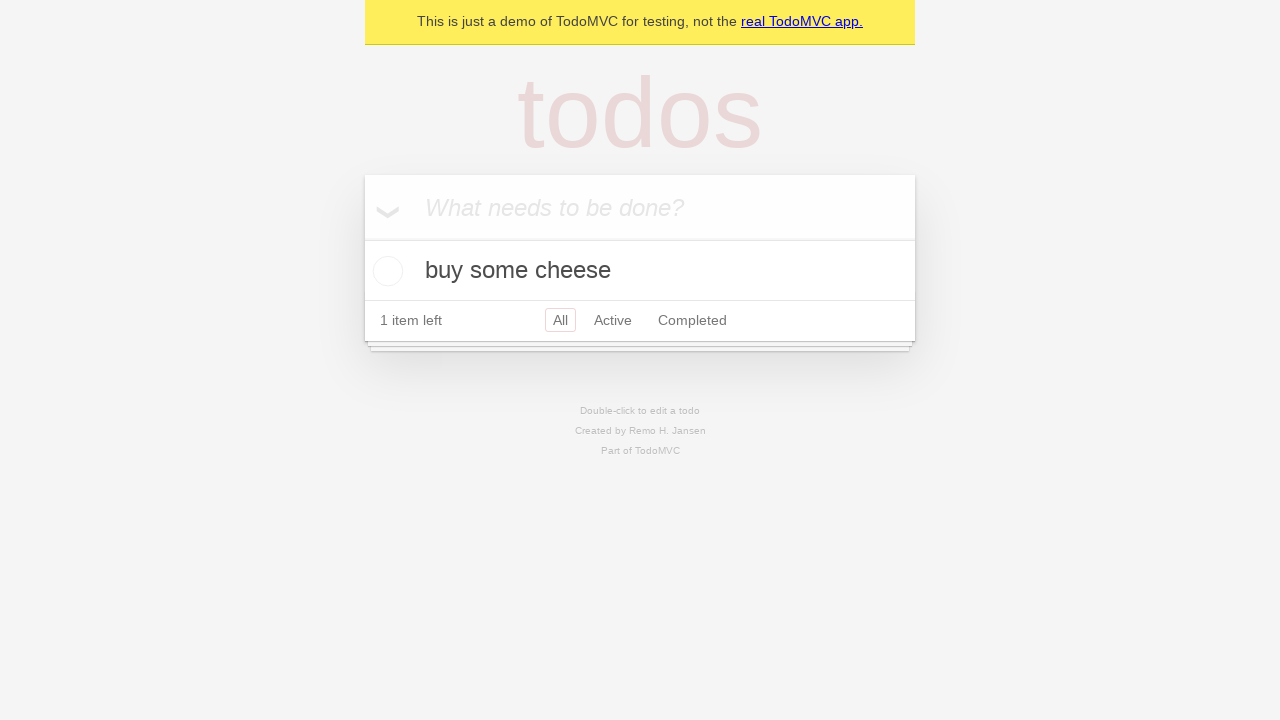

Filled todo input with 'feed the cat' on internal:attr=[placeholder="What needs to be done?"i]
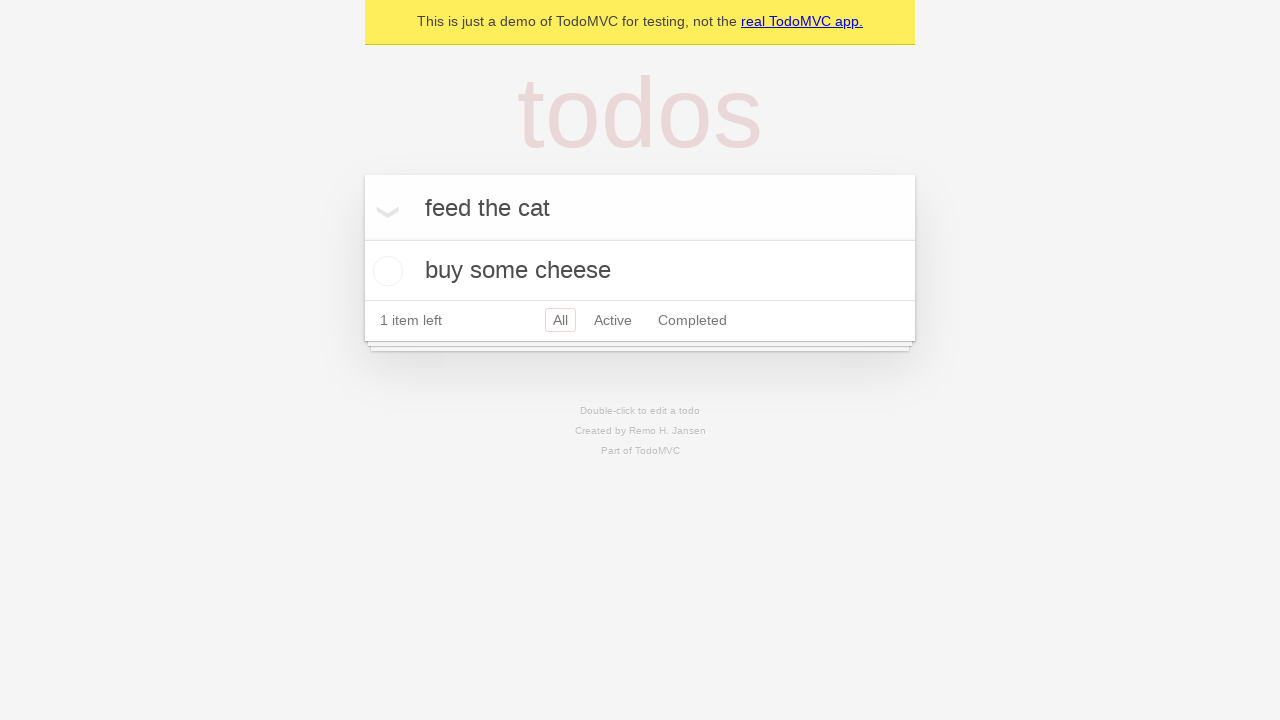

Pressed Enter to create todo 'feed the cat' on internal:attr=[placeholder="What needs to be done?"i]
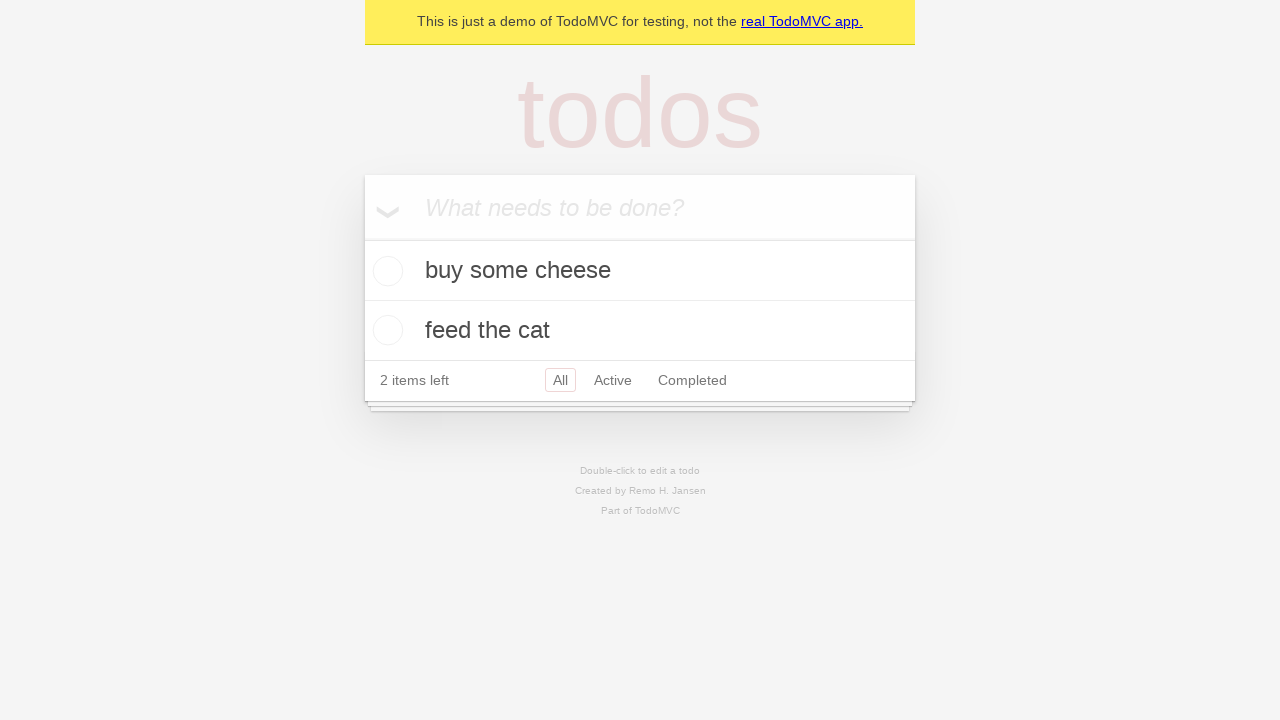

Filled todo input with 'book a doctors appointment' on internal:attr=[placeholder="What needs to be done?"i]
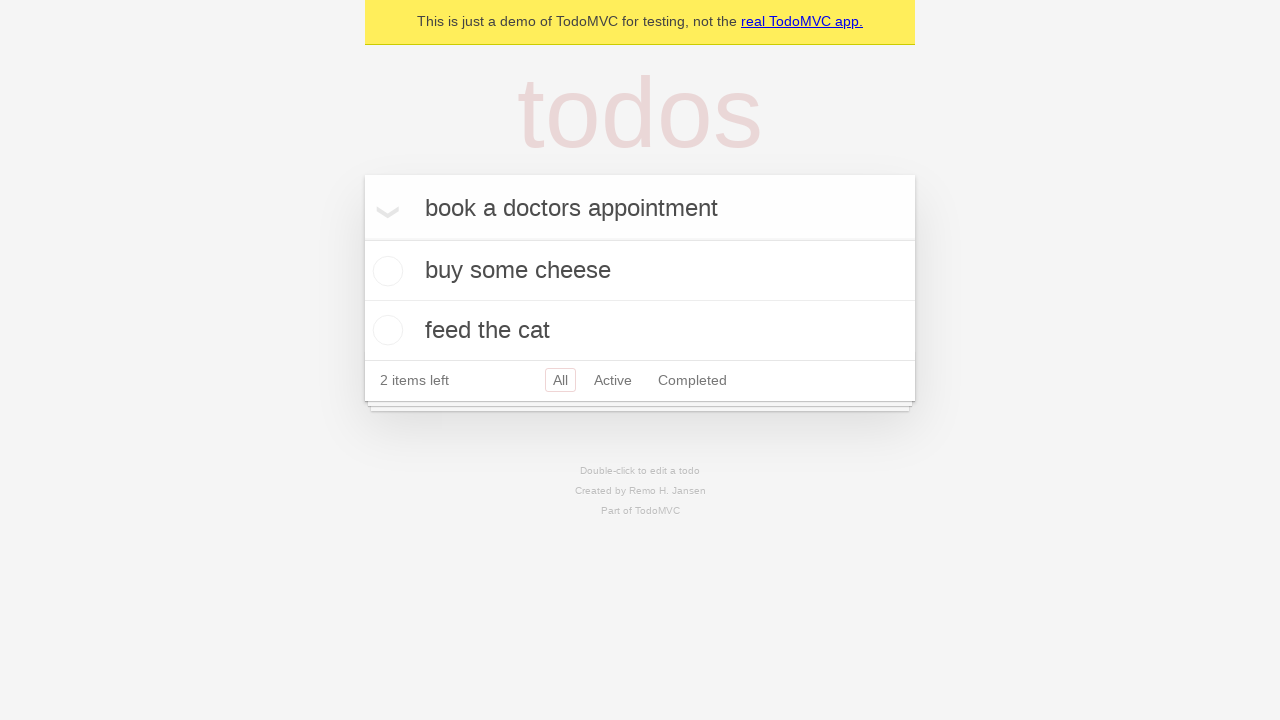

Pressed Enter to create todo 'book a doctors appointment' on internal:attr=[placeholder="What needs to be done?"i]
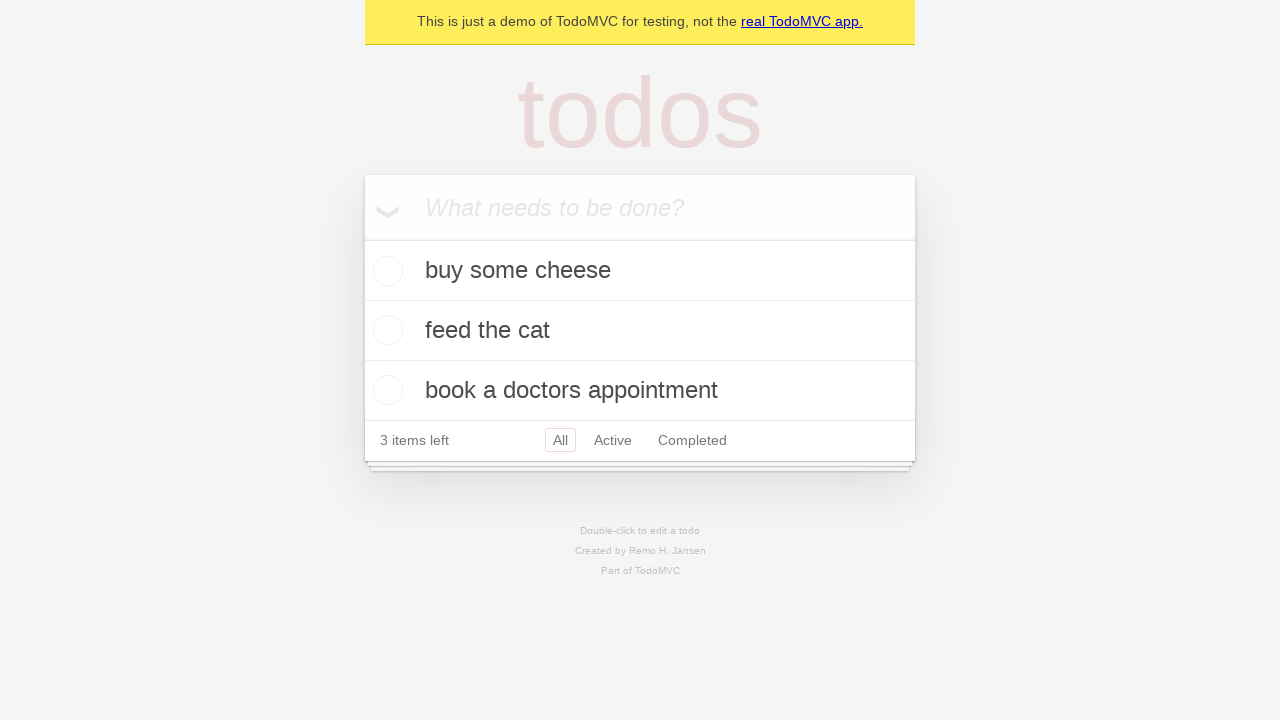

Double-clicked second todo item to enter edit mode at (640, 331) on internal:testid=[data-testid="todo-item"s] >> nth=1
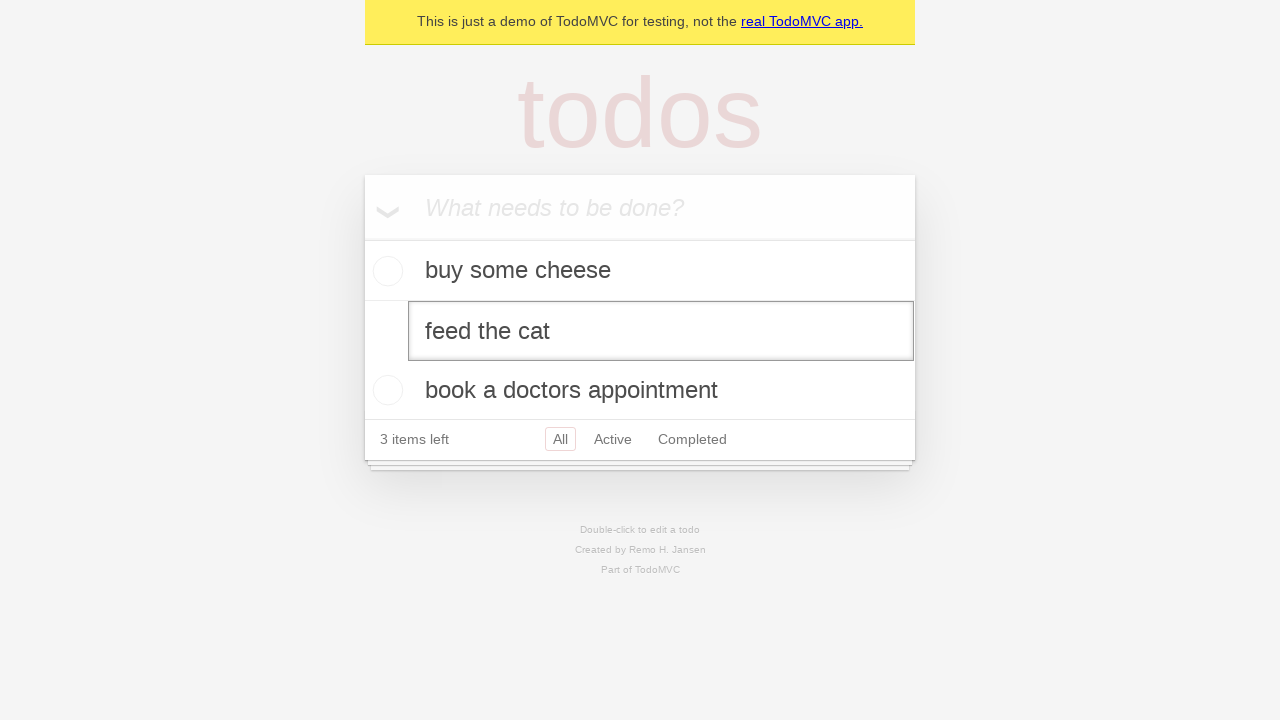

Filled edit textbox with new text 'buy some sausages' on internal:testid=[data-testid="todo-item"s] >> nth=1 >> internal:role=textbox[nam
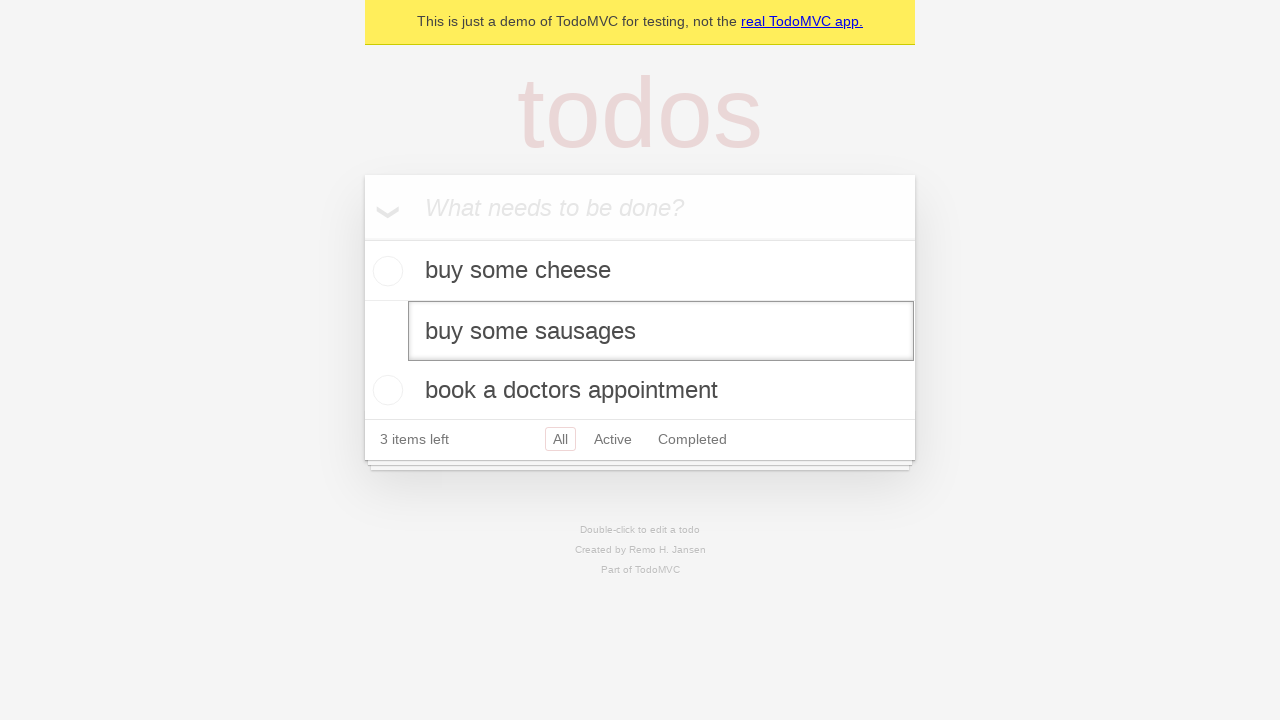

Pressed Enter to confirm the edited todo text on internal:testid=[data-testid="todo-item"s] >> nth=1 >> internal:role=textbox[nam
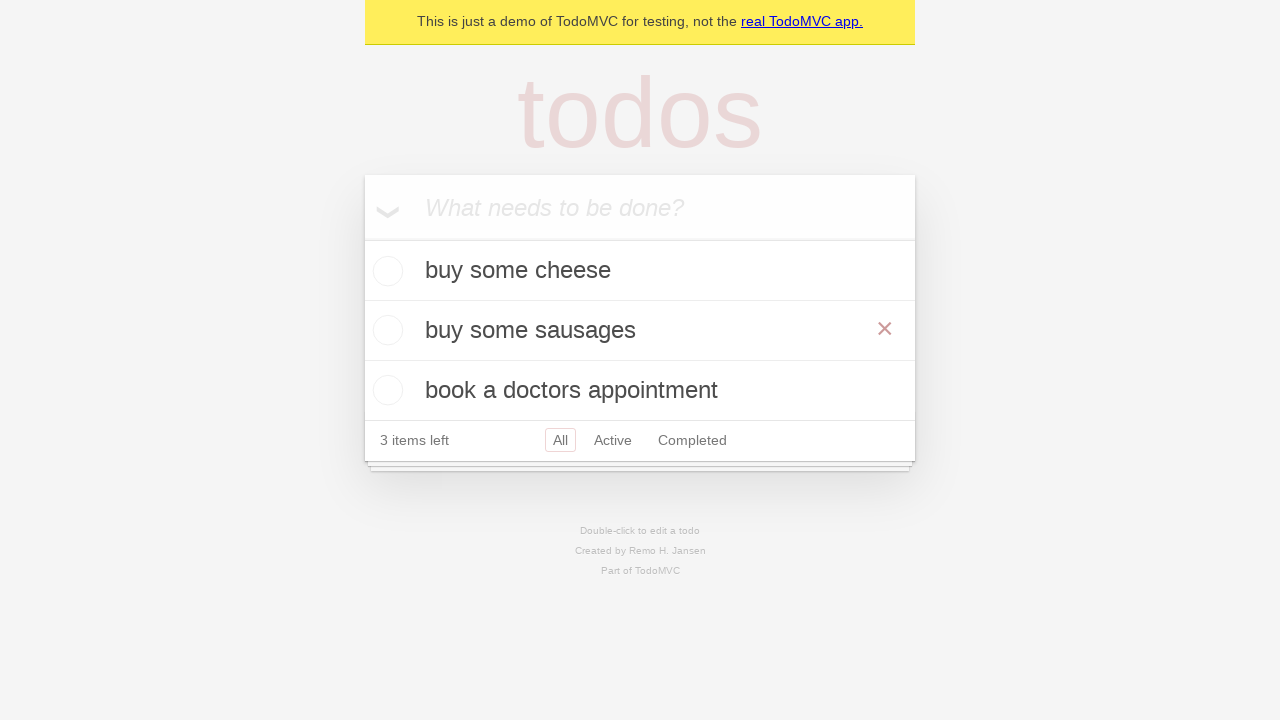

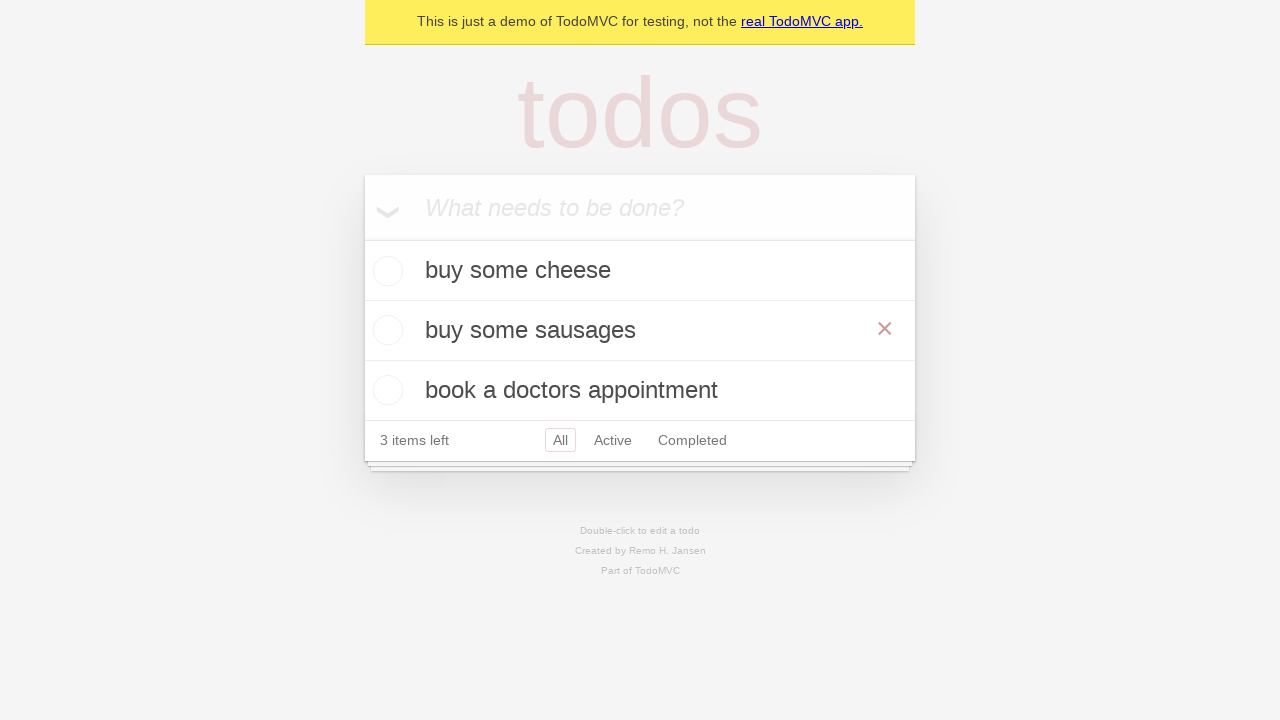